Tests JavaScript alert by clicking a button to trigger the alert and accepting it

Starting URL: https://popageorgianvictor.github.io/PUBLISHED-WEBPAGES/alert_confirm_prompt

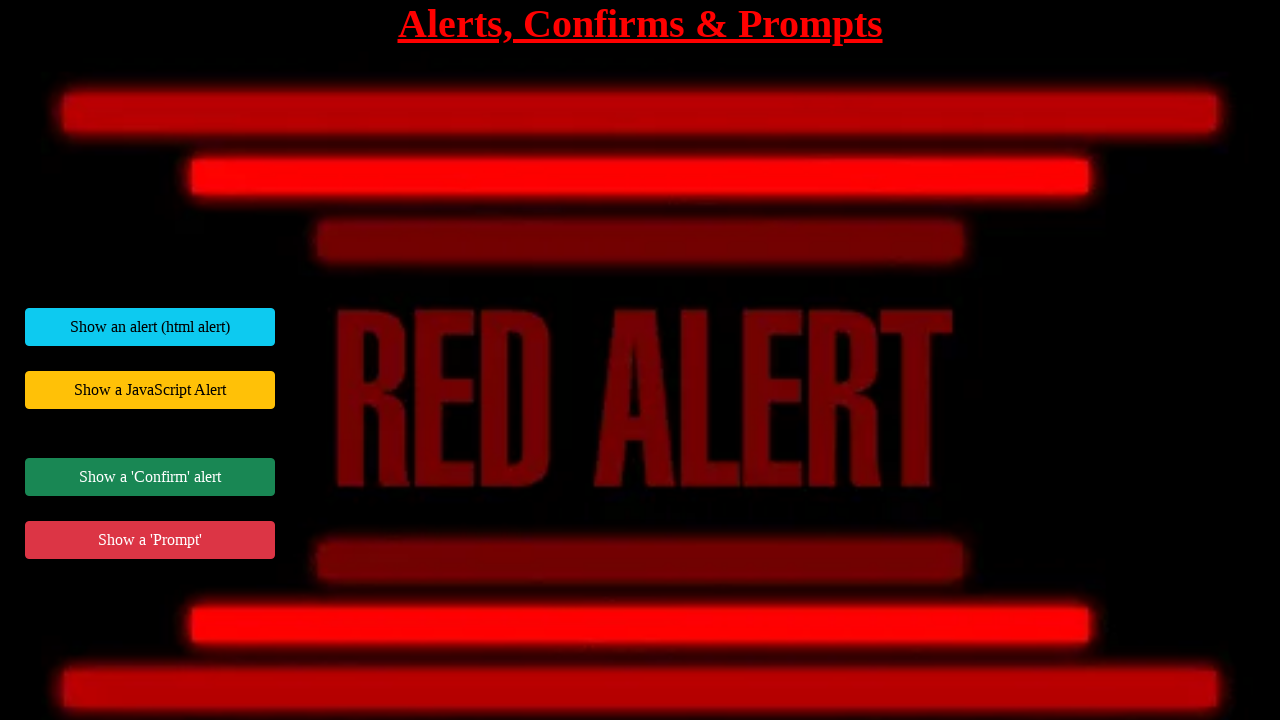

Clicked button to trigger JavaScript alert at (150, 390) on div#jsAlertExample button
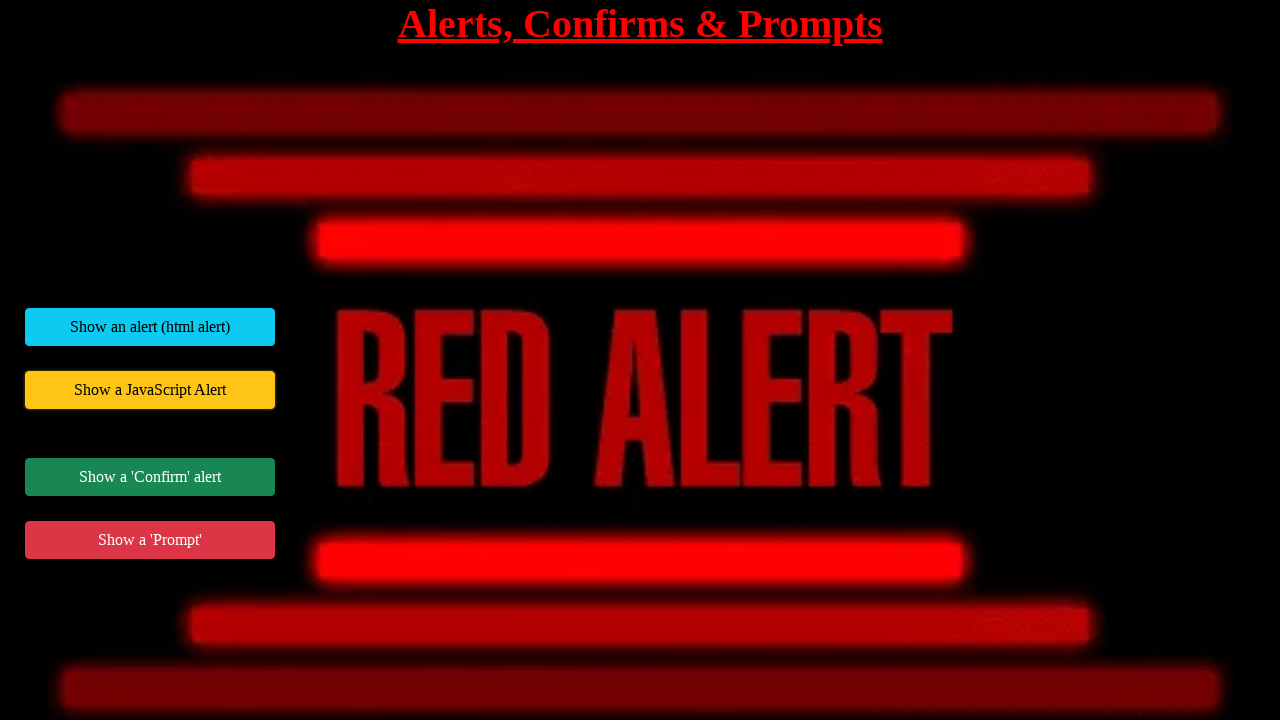

Set up dialog handler to accept JavaScript alert
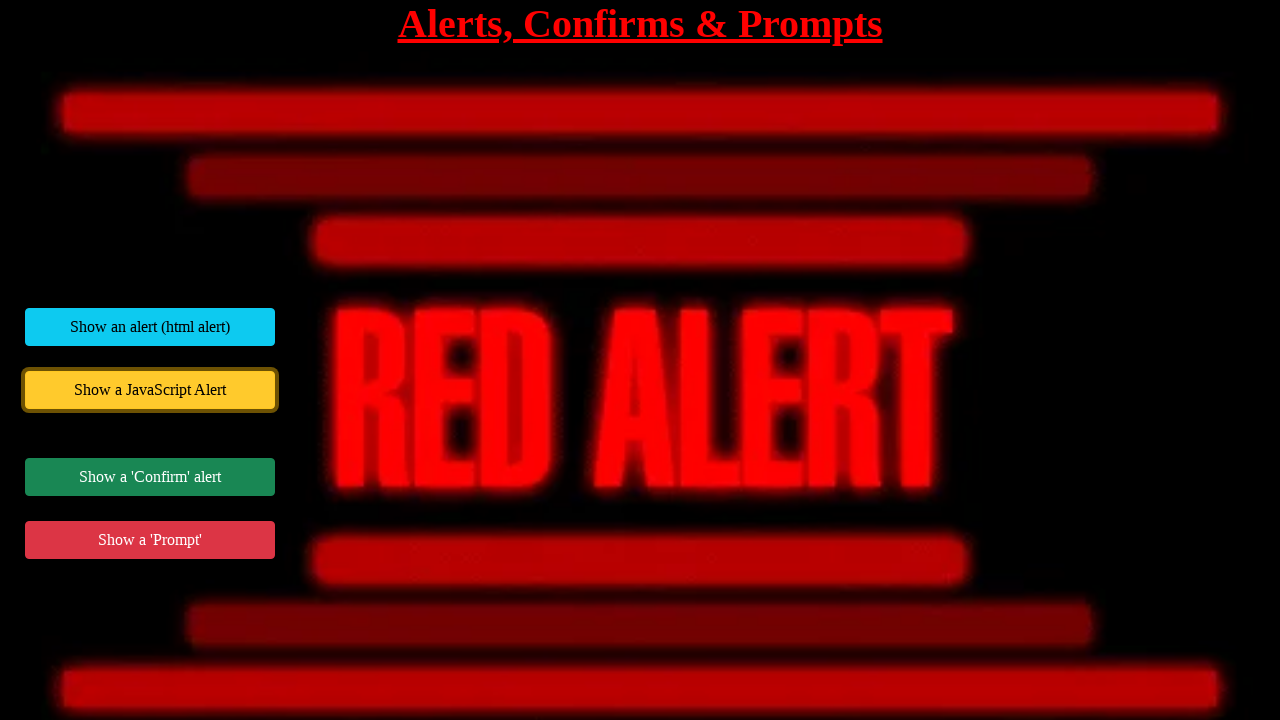

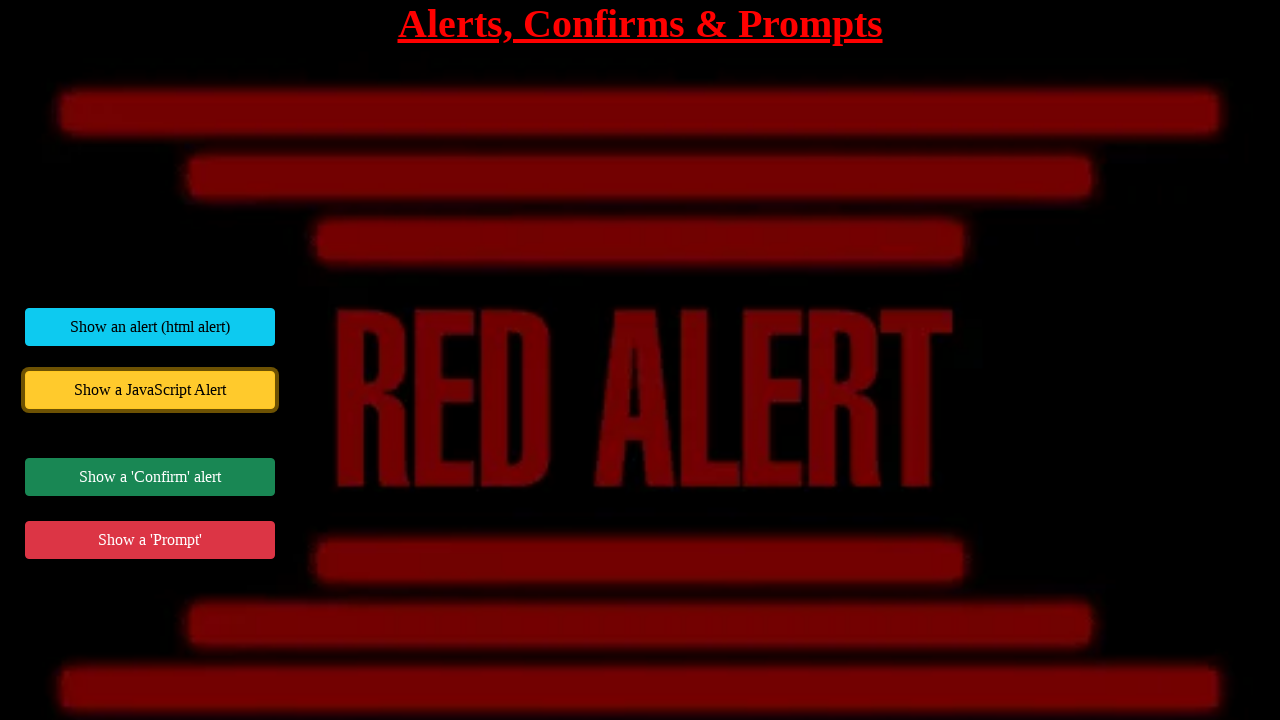